Tests page scrolling by scrolling down 350 pixels on a forum website

Starting URL: https://ceshiren.com/

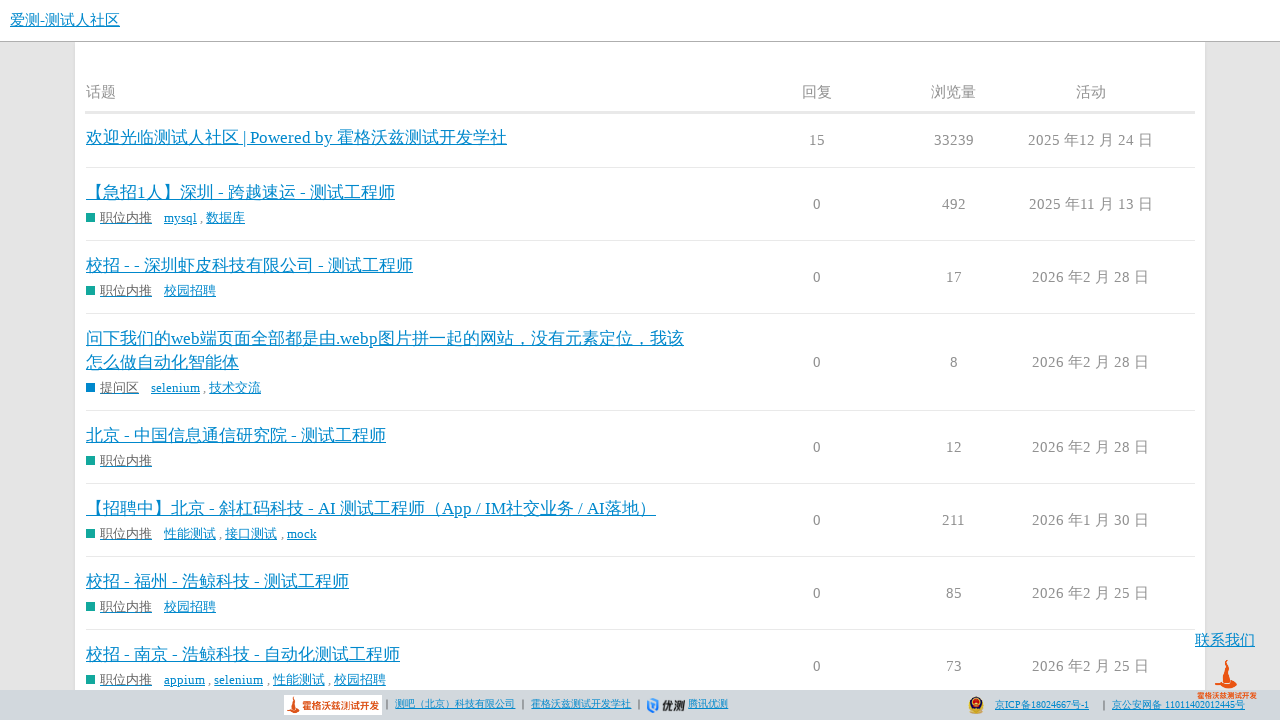

Set viewport size to 1050x708
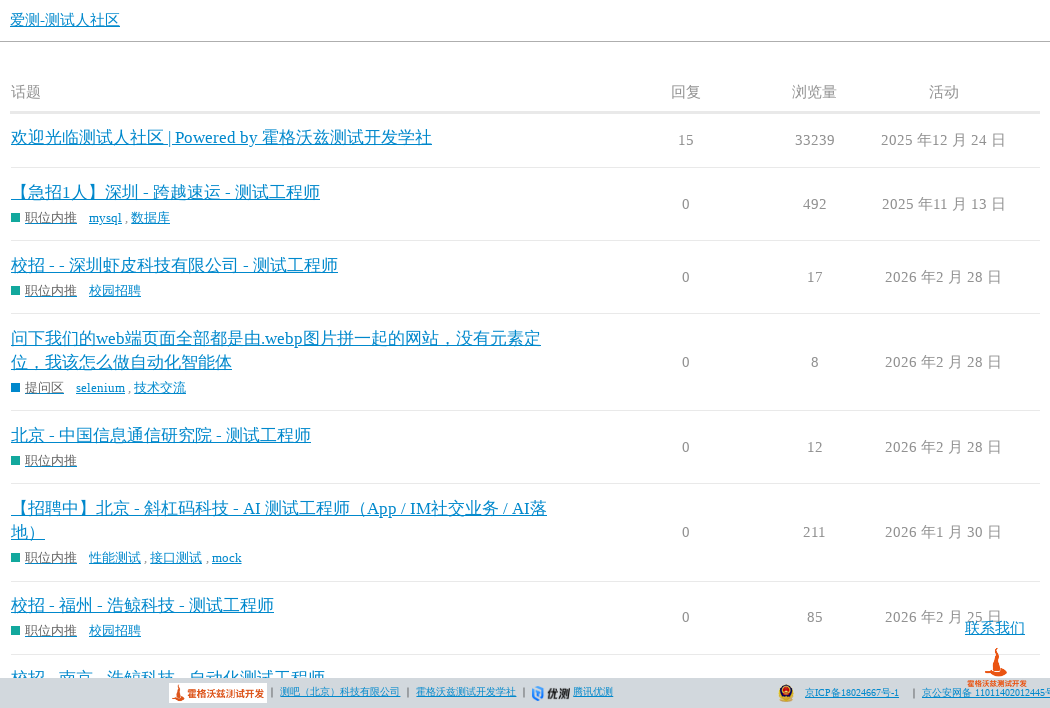

Scrolled down 350 pixels on the forum page
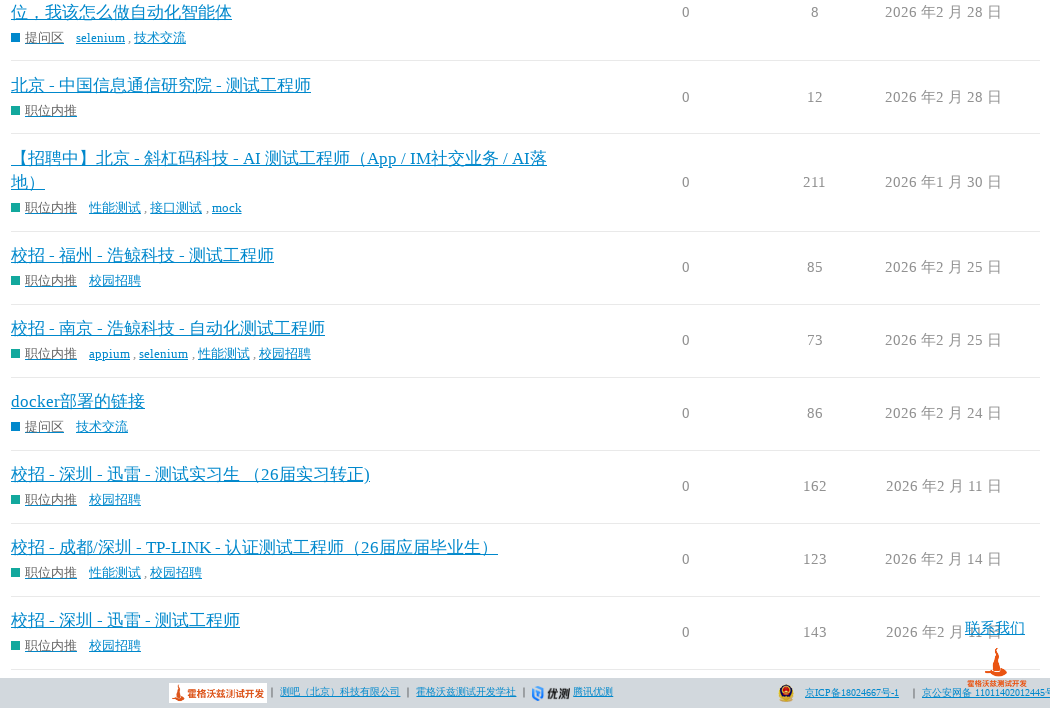

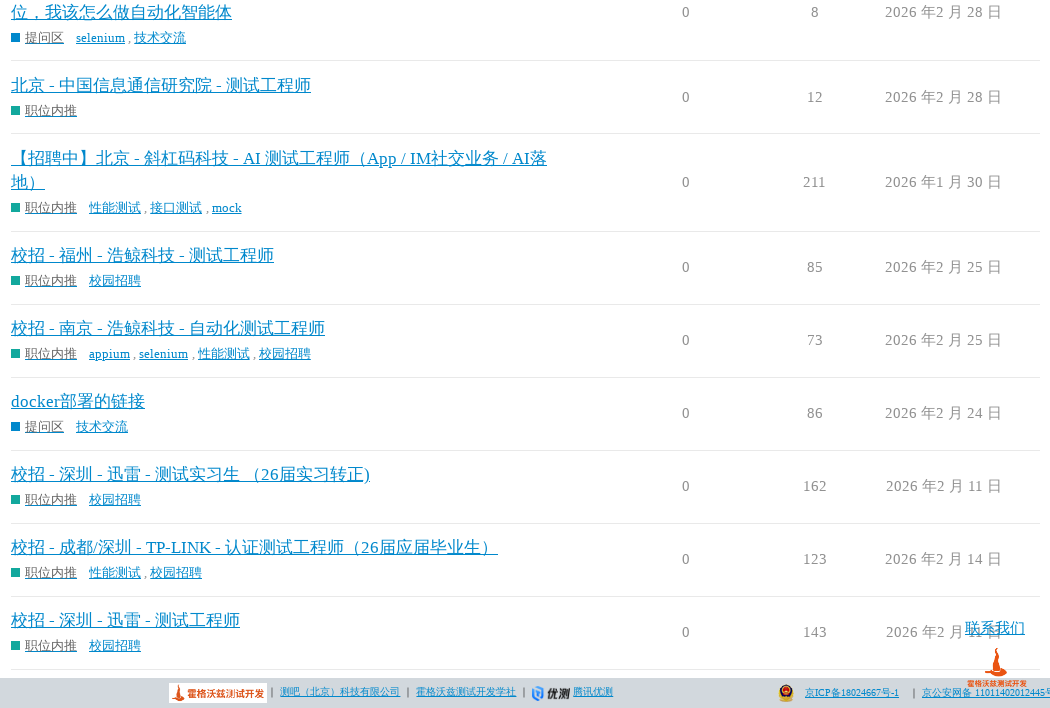